Tests multi-level mouseover navigation by hovering over Courses menu, then Data Warehousing submenu, and clicking COGNOS TM1 Training

Starting URL: http://greenstech.in/selenium-course-content.html

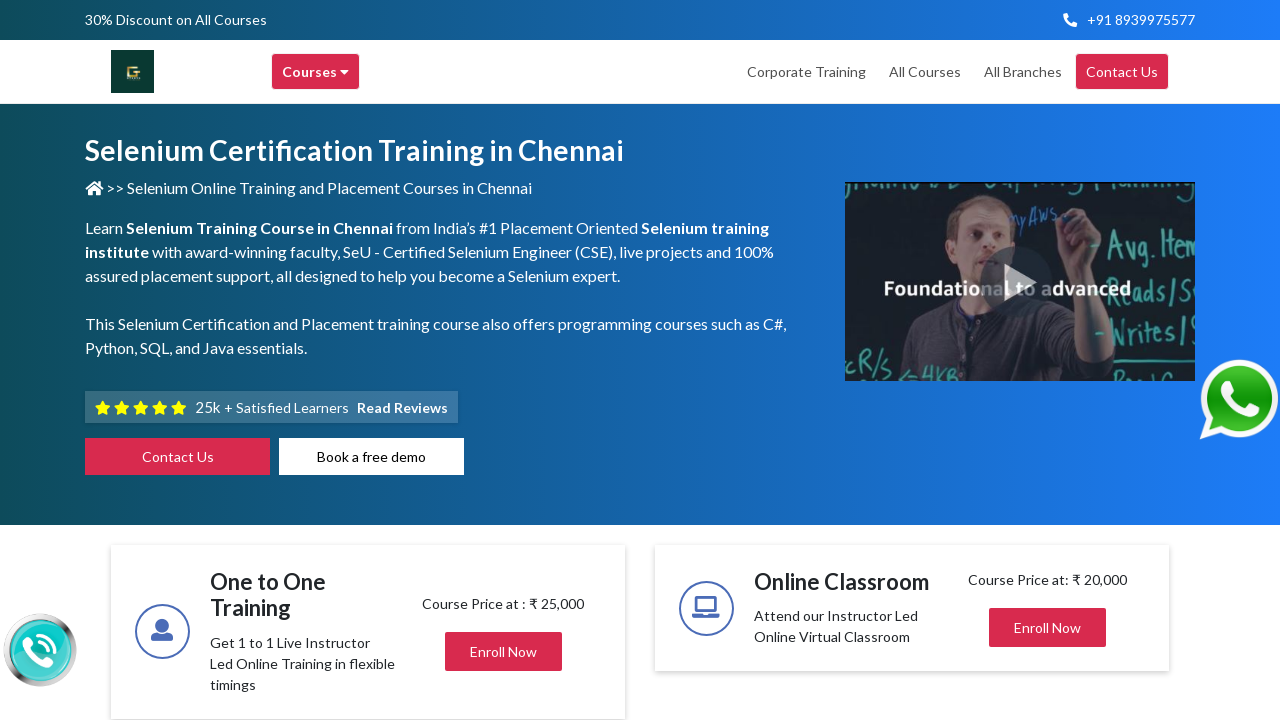

Hovered over Courses menu at (316, 72) on xpath=//div[contains(text(), 'Courses')]
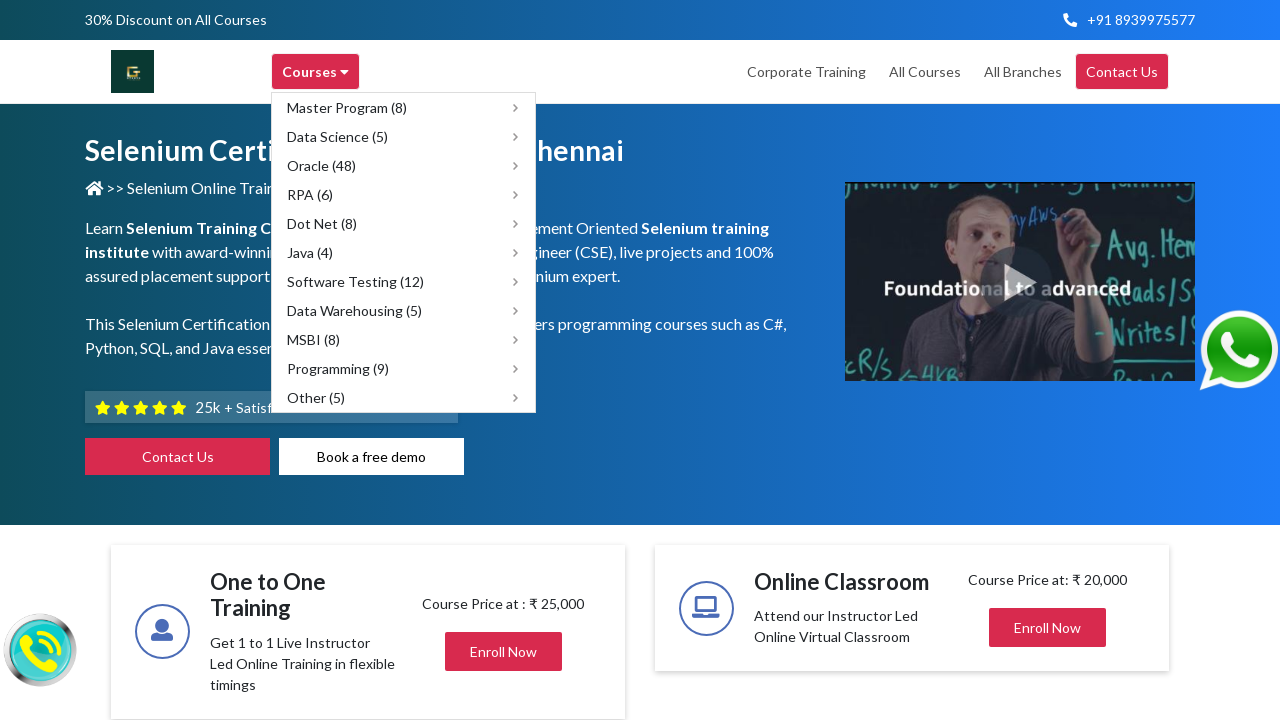

Waited 1 second for submenu to appear
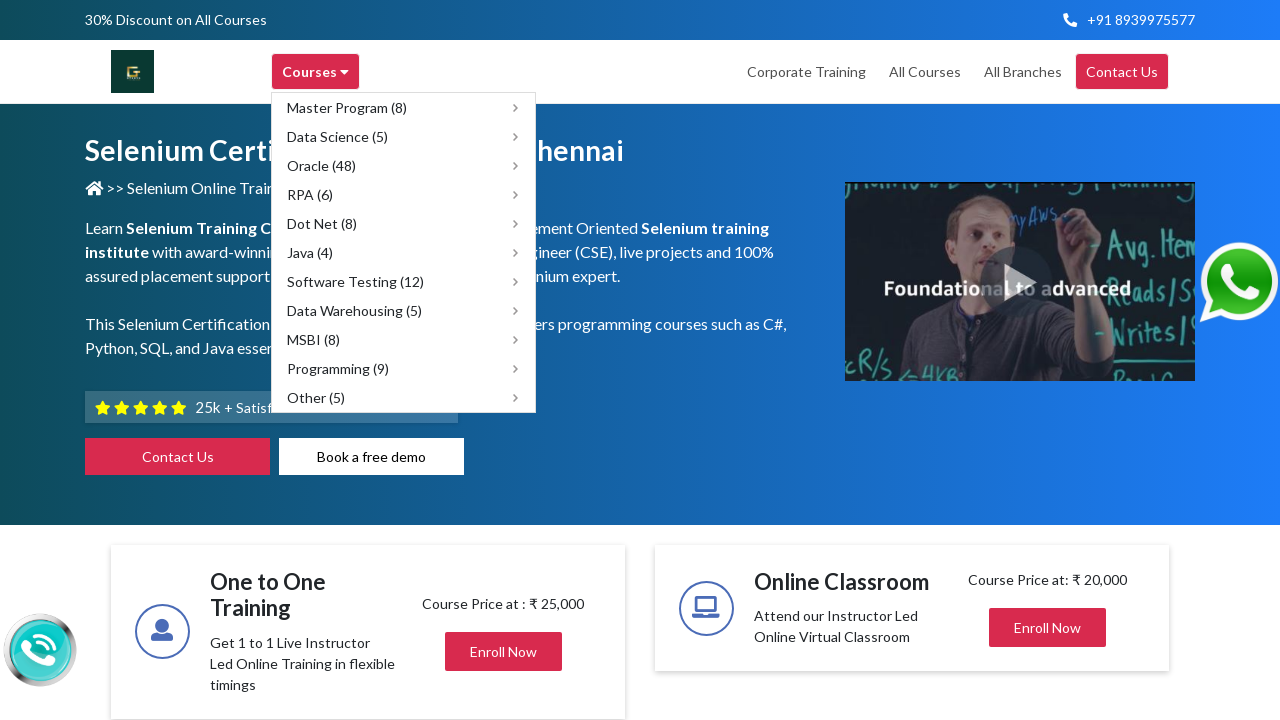

Hovered over Data Warehousing submenu at (354, 310) on xpath=//span[text()='Data Warehousing (5)']
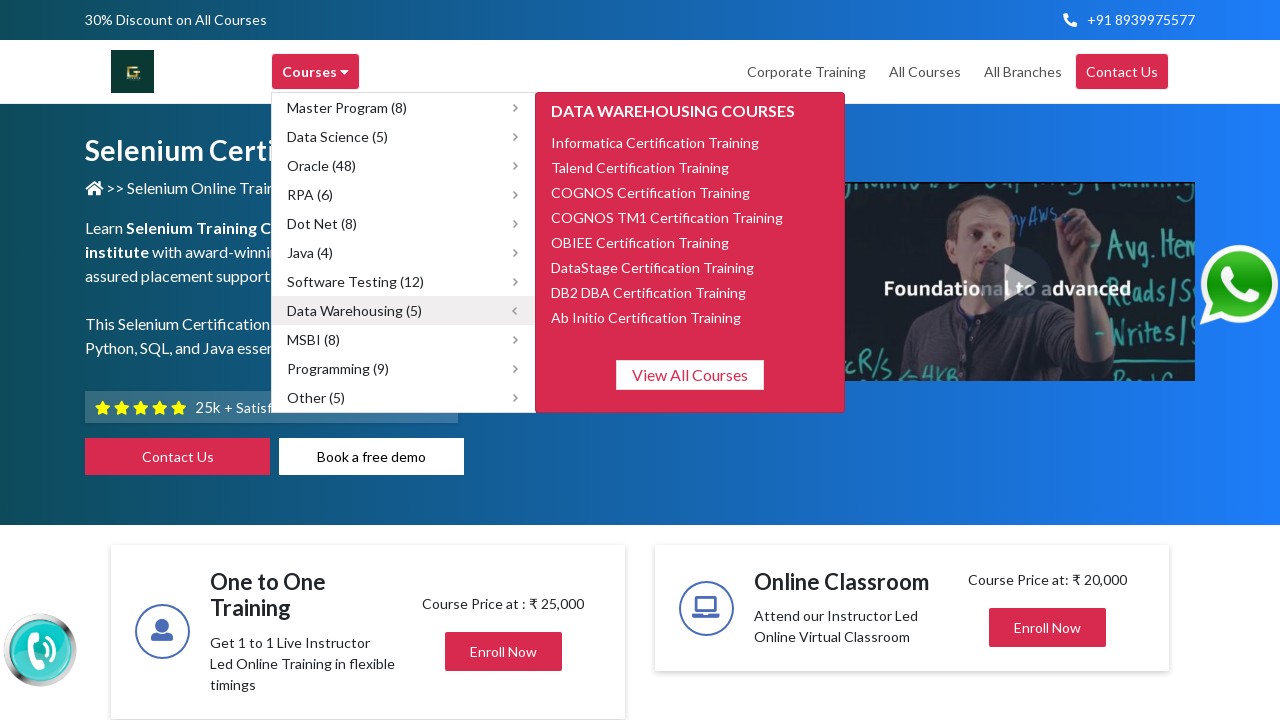

Waited 1 second for nested submenu to appear
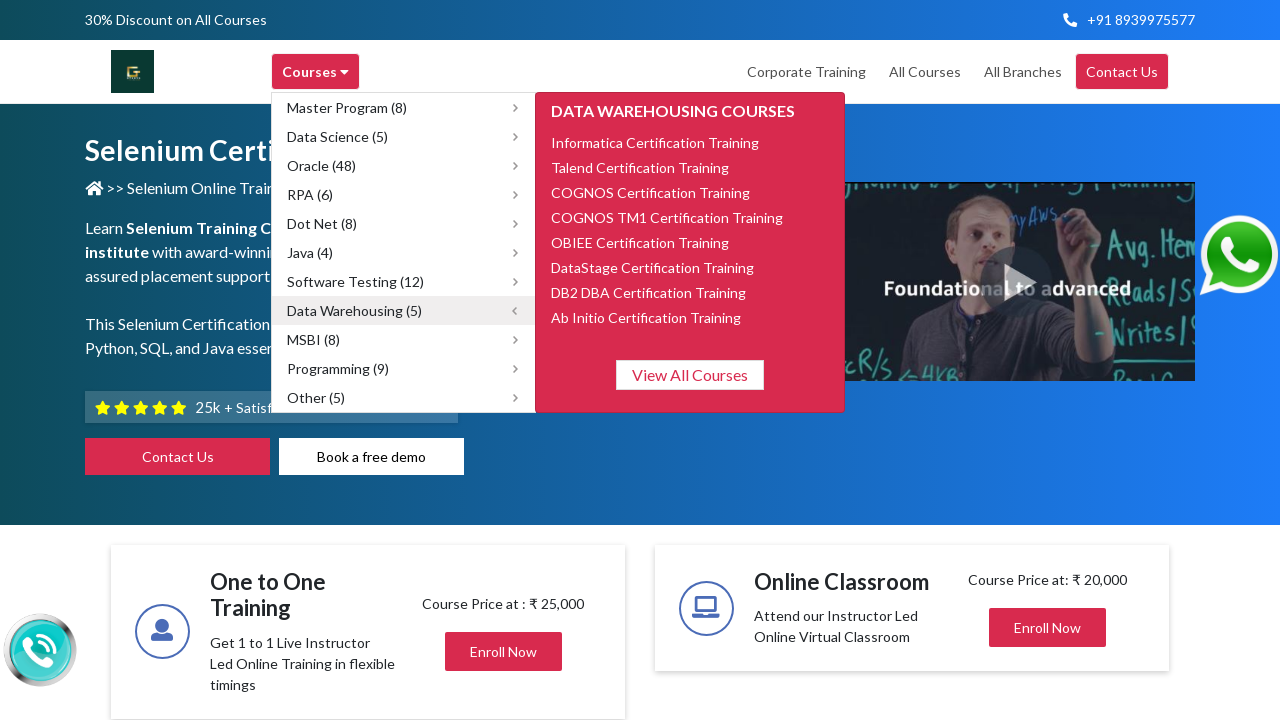

Clicked COGNOS TM1 Certification Training option at (667, 217) on xpath=//span[text()='COGNOS TM1 Certification Training']
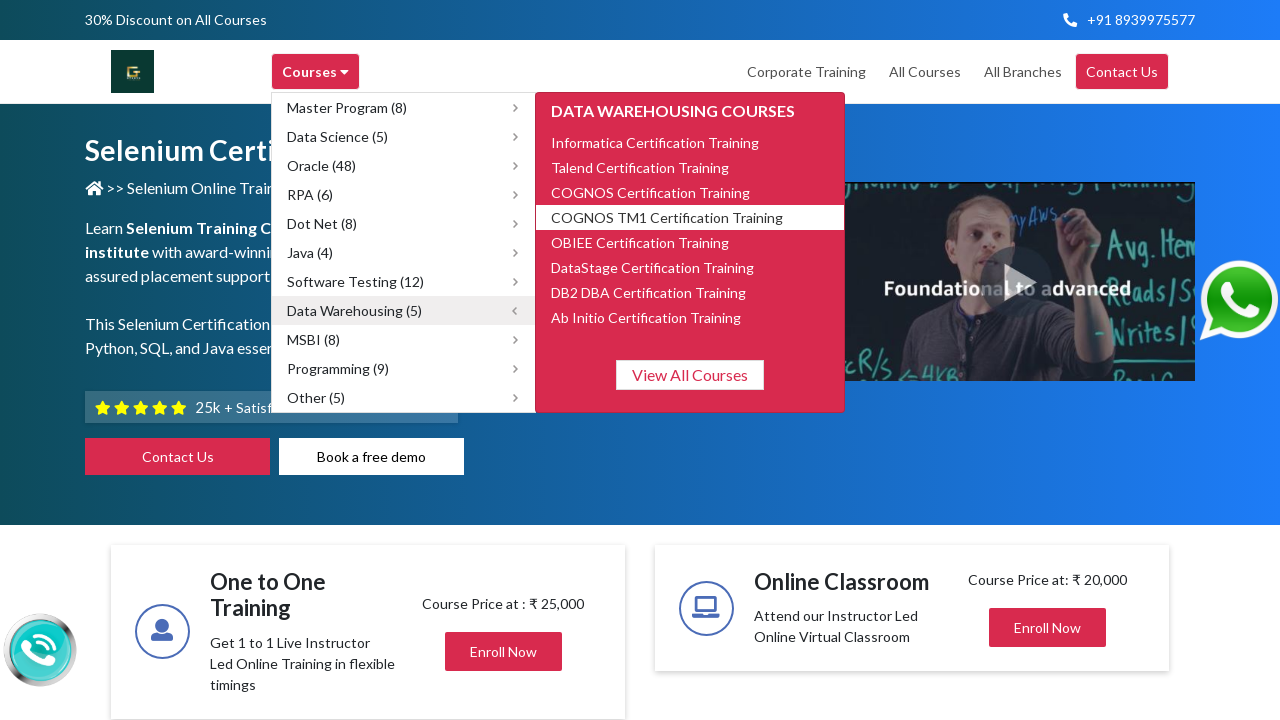

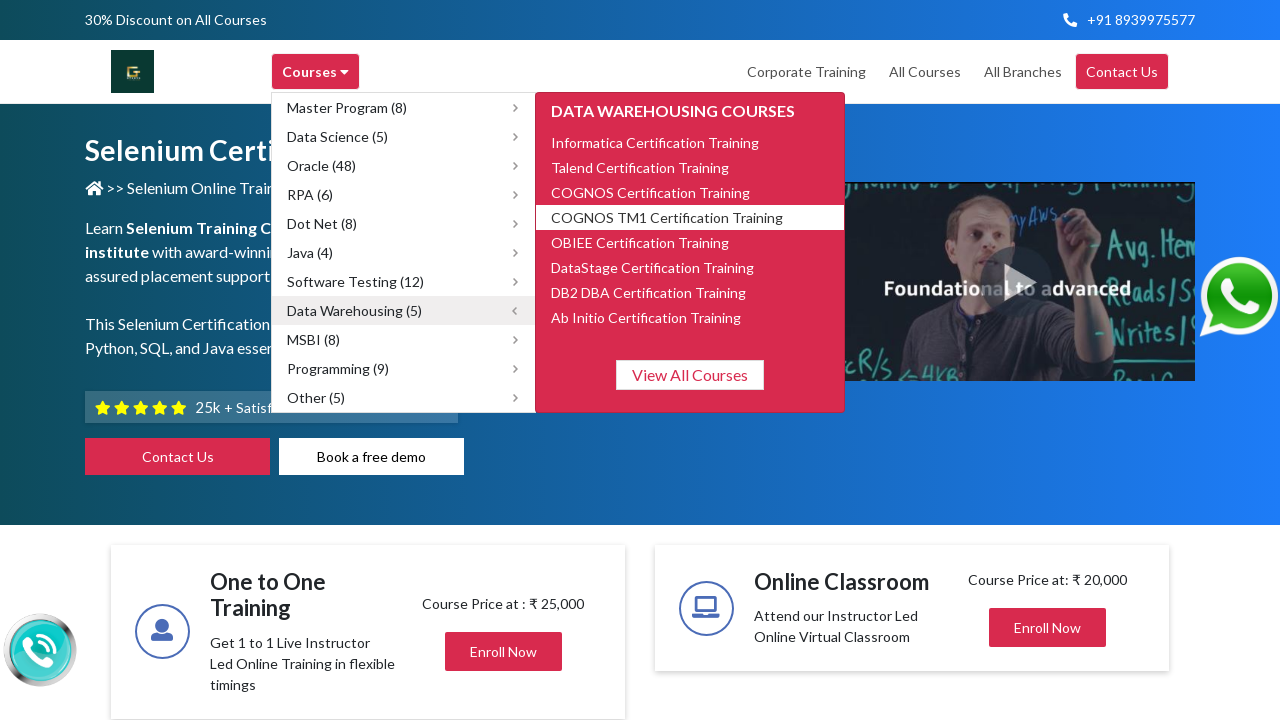